Tests alert handling functionality by triggering different types of alerts (standard alert and confirm dialog) and interacting with them

Starting URL: https://rahulshettyacademy.com/AutomationPractice/

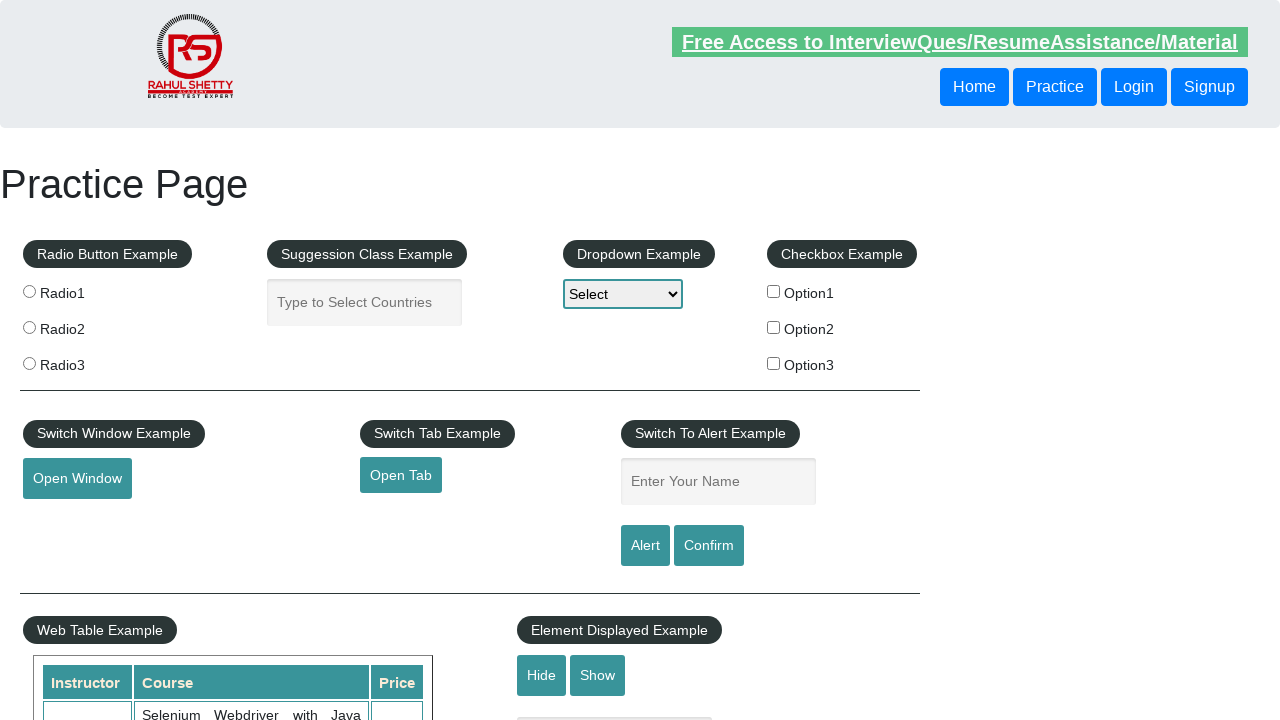

Filled name field with 'Rahul' on #name
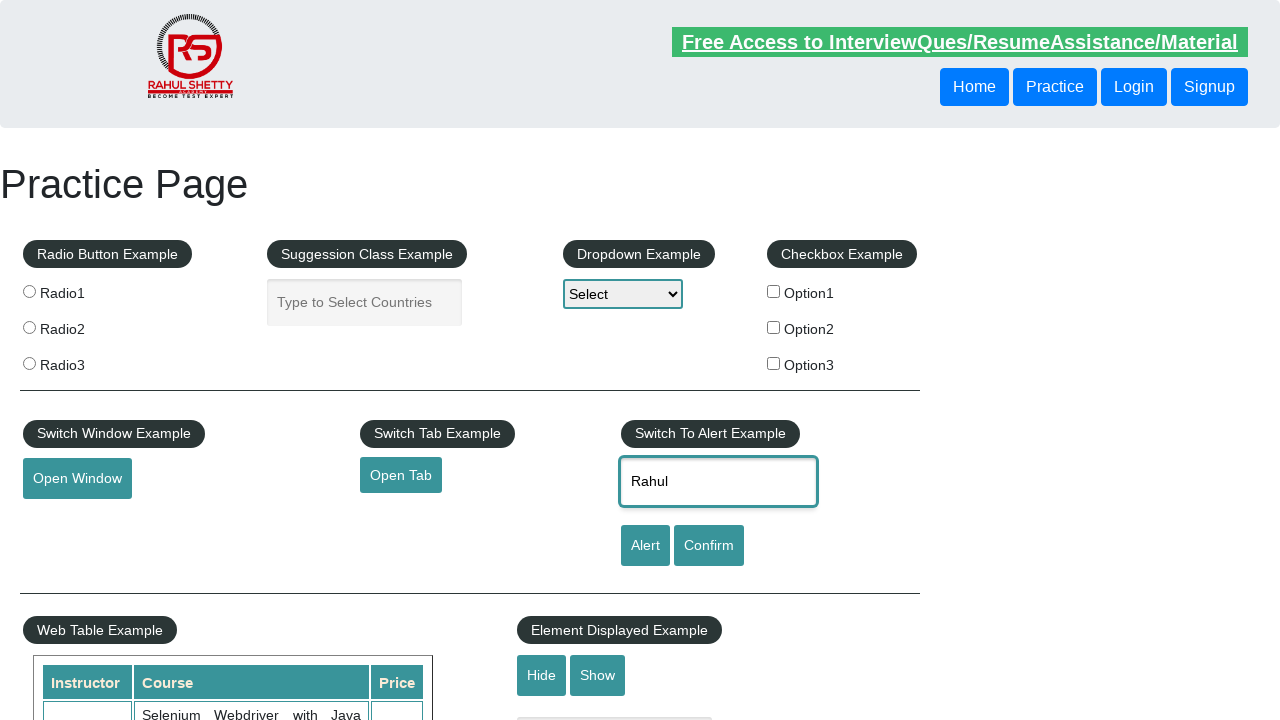

Clicked alert button to trigger standard alert at (645, 546) on [id='alertbtn']
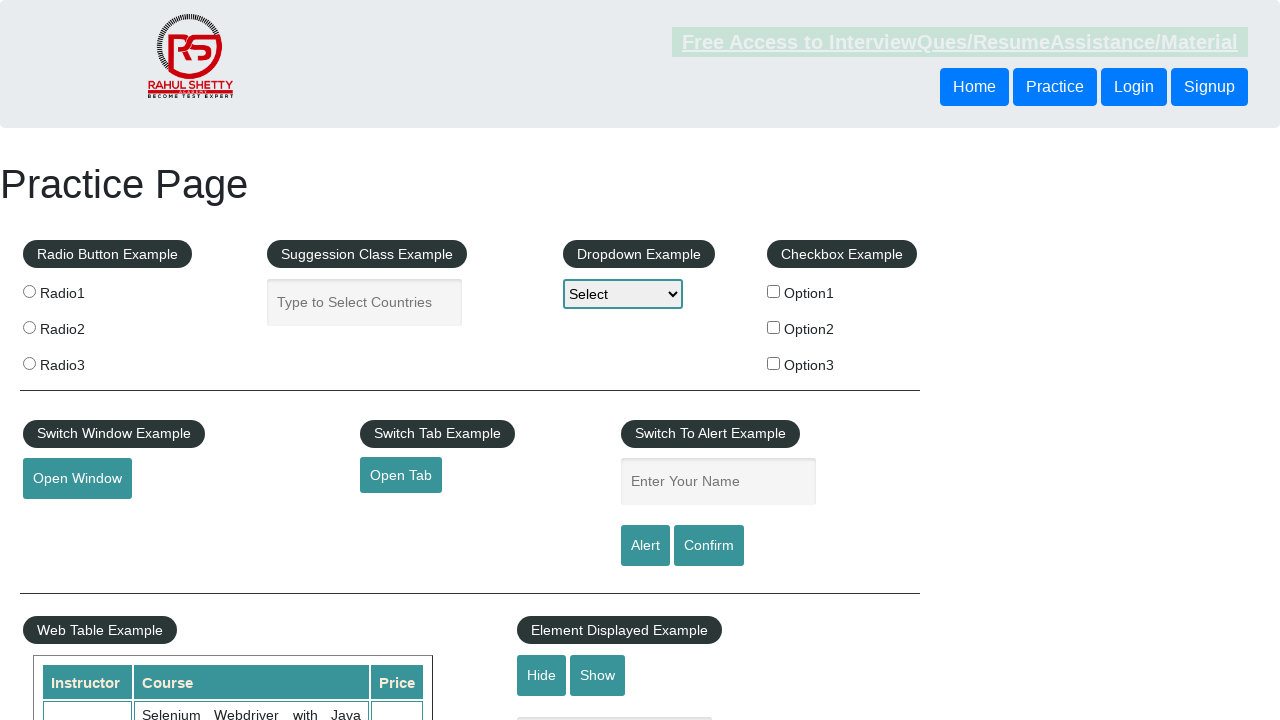

Set up dialog handler to accept standard alert
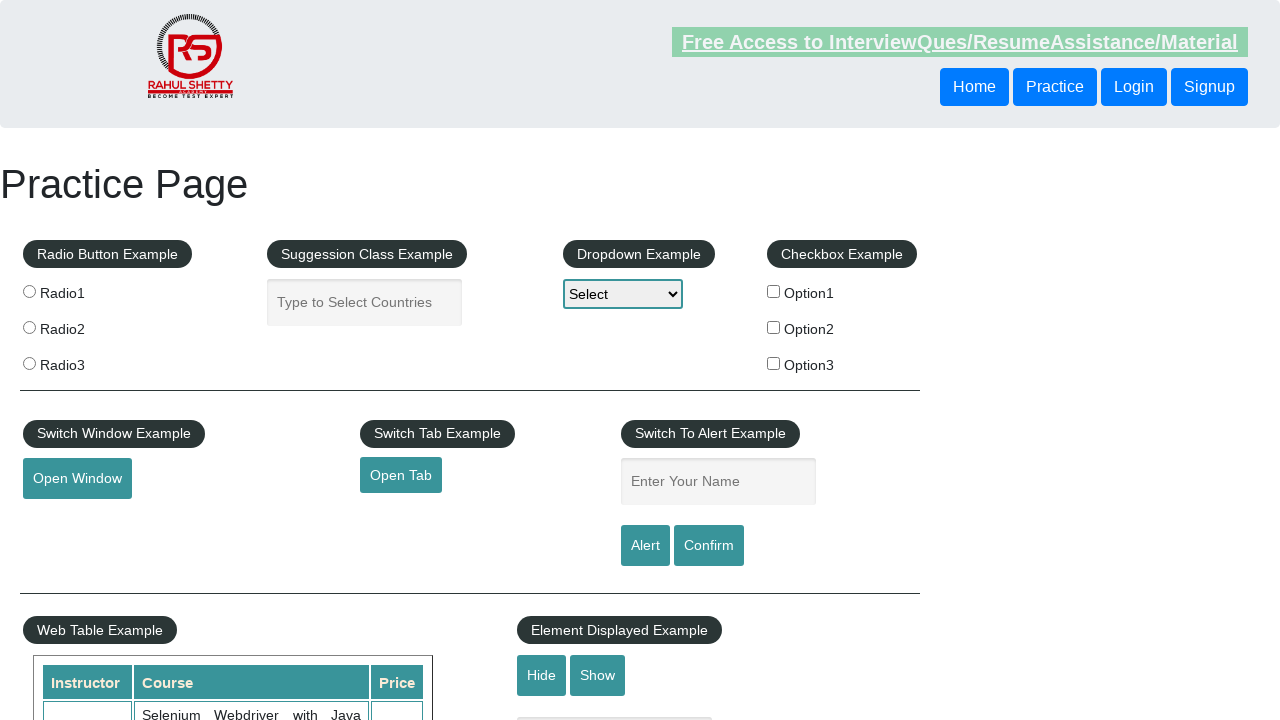

Filled name field with 'Rahul' again on #name
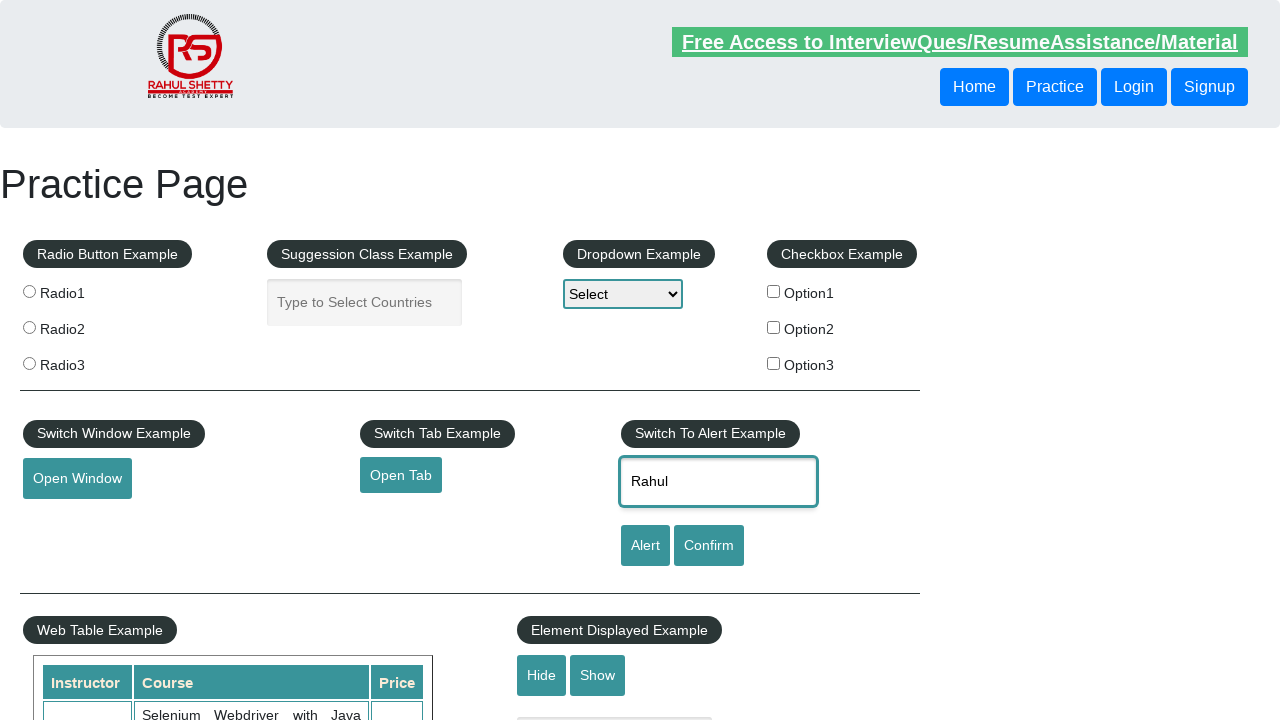

Clicked confirm button to trigger confirm dialog at (709, 546) on [id='confirmbtn']
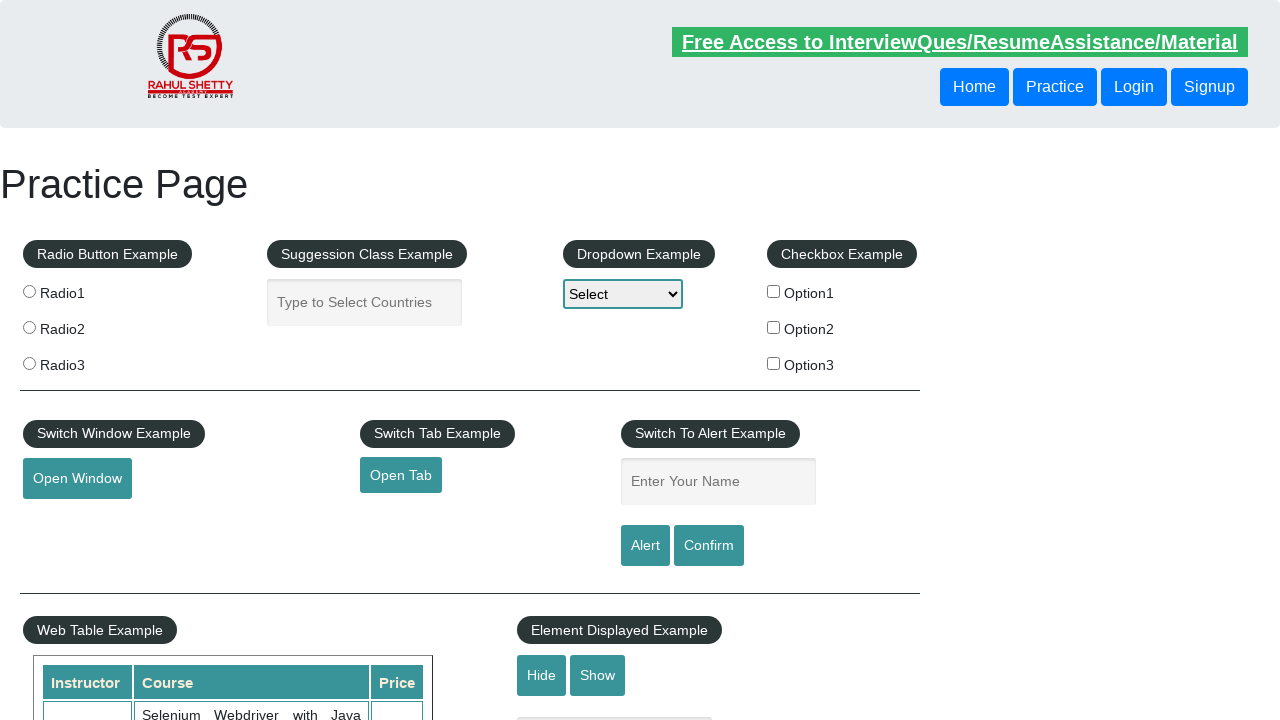

Set up dialog handler to dismiss confirm dialog
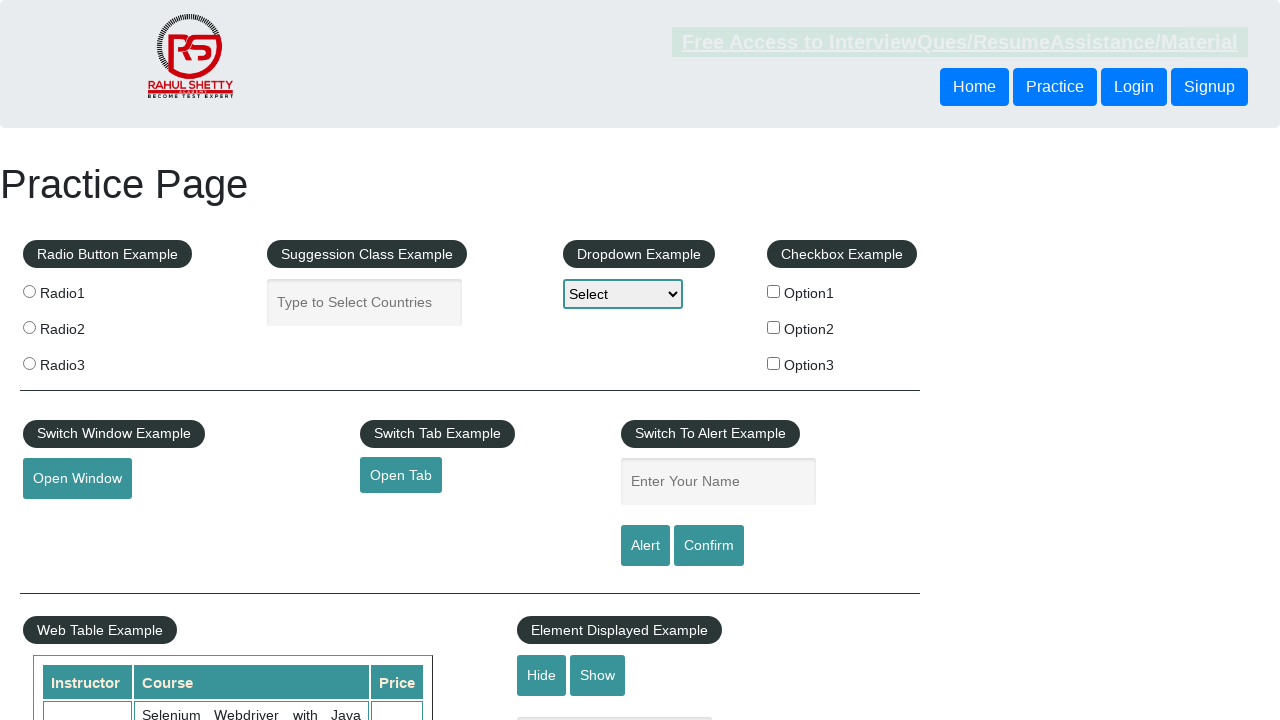

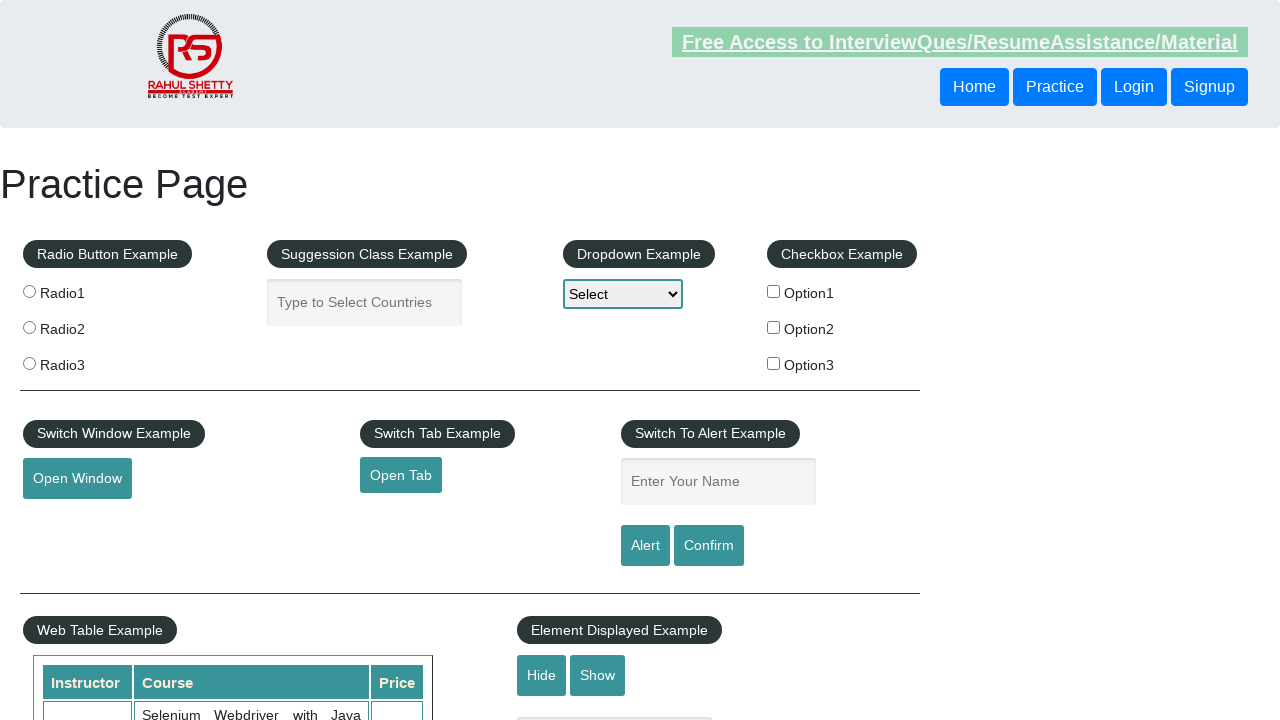